Tests marking all items as completed using the toggle all checkbox

Starting URL: https://demo.playwright.dev/todomvc

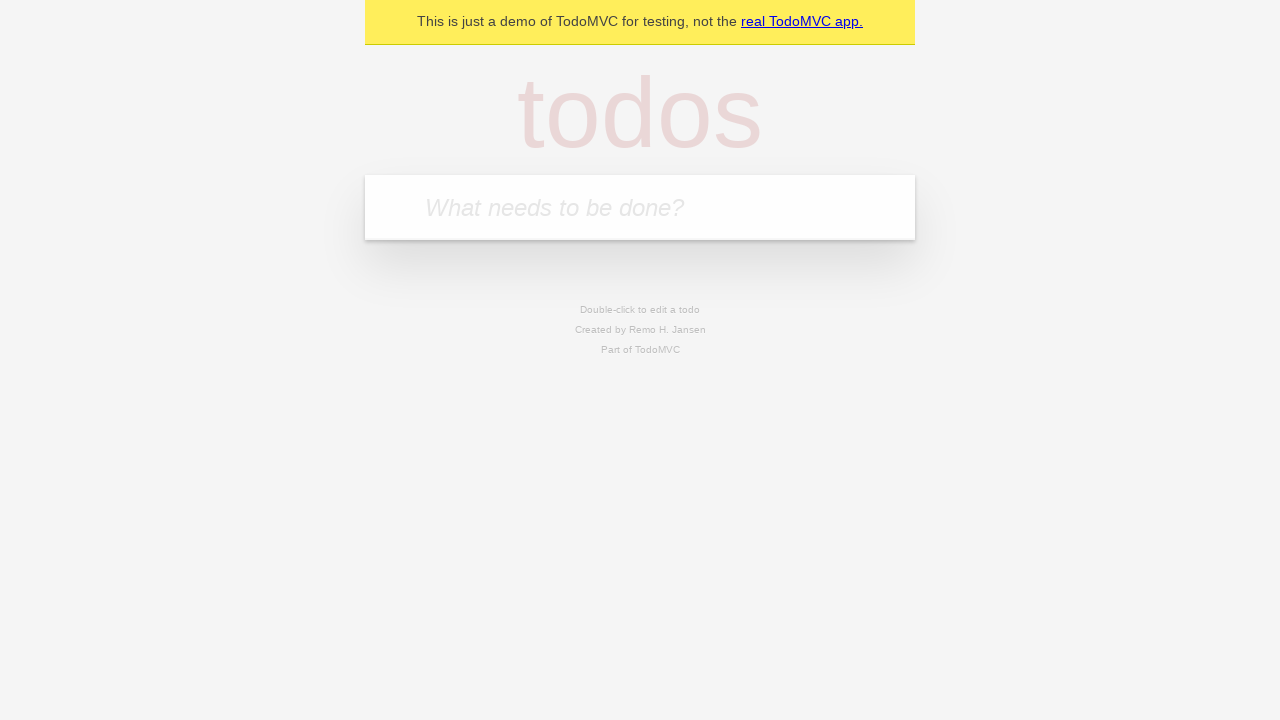

Filled todo input with 'buy some cheese' on internal:attr=[placeholder="What needs to be done?"i]
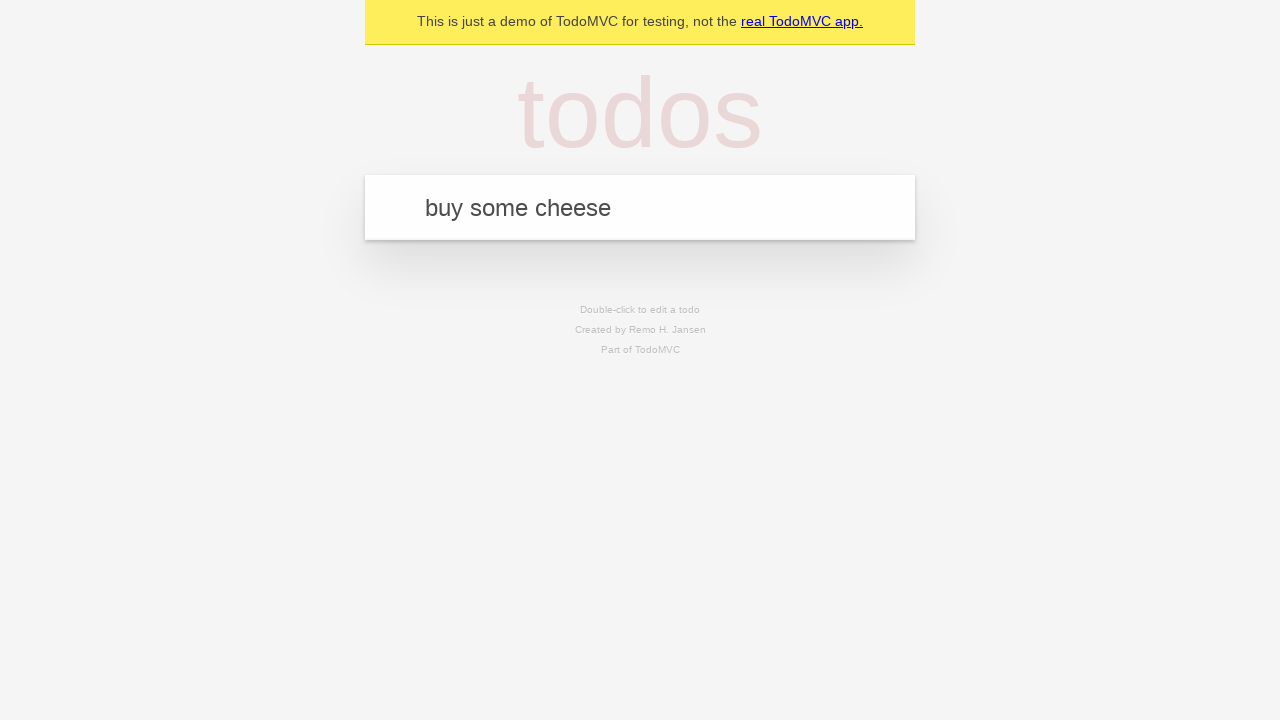

Pressed Enter to create first todo on internal:attr=[placeholder="What needs to be done?"i]
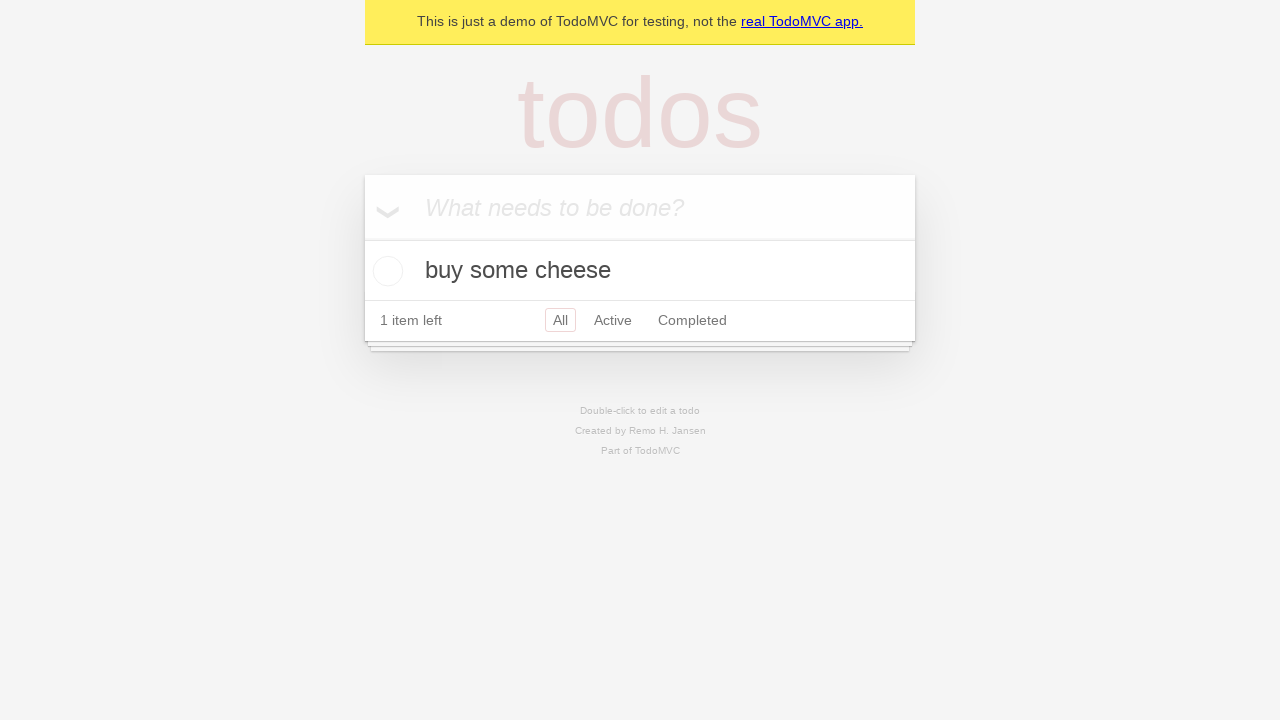

Filled todo input with 'feed the cat' on internal:attr=[placeholder="What needs to be done?"i]
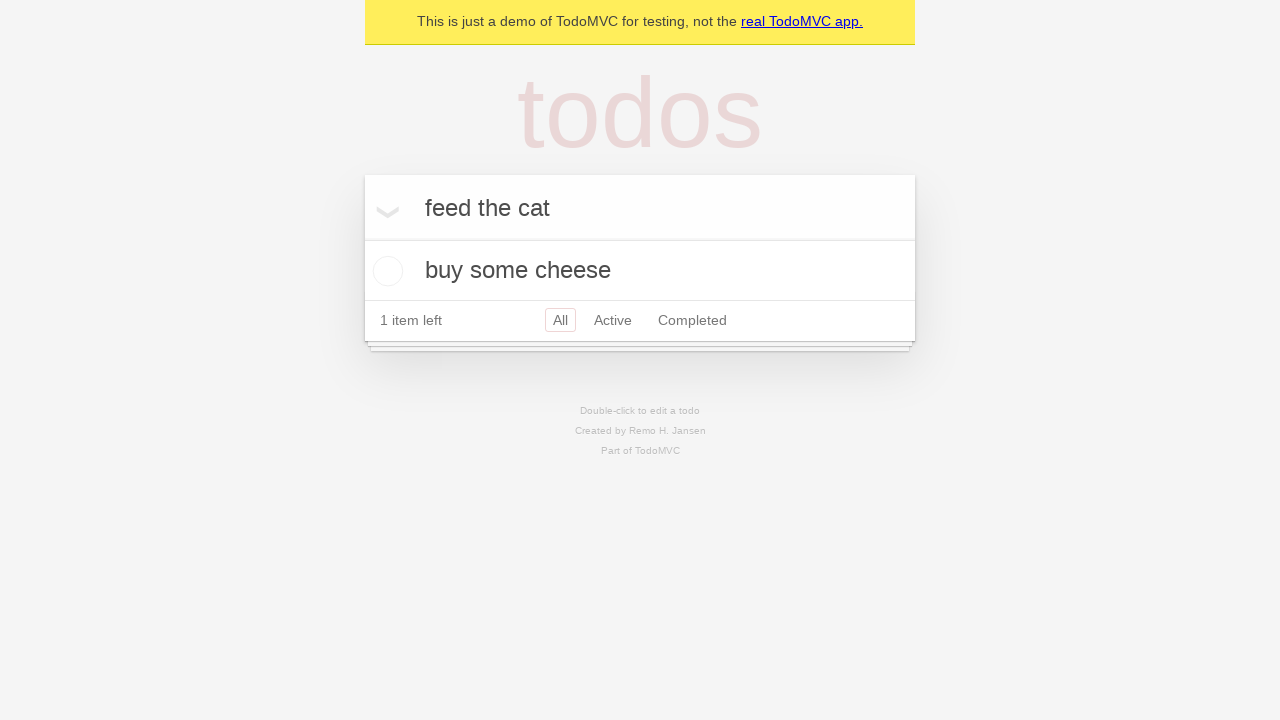

Pressed Enter to create second todo on internal:attr=[placeholder="What needs to be done?"i]
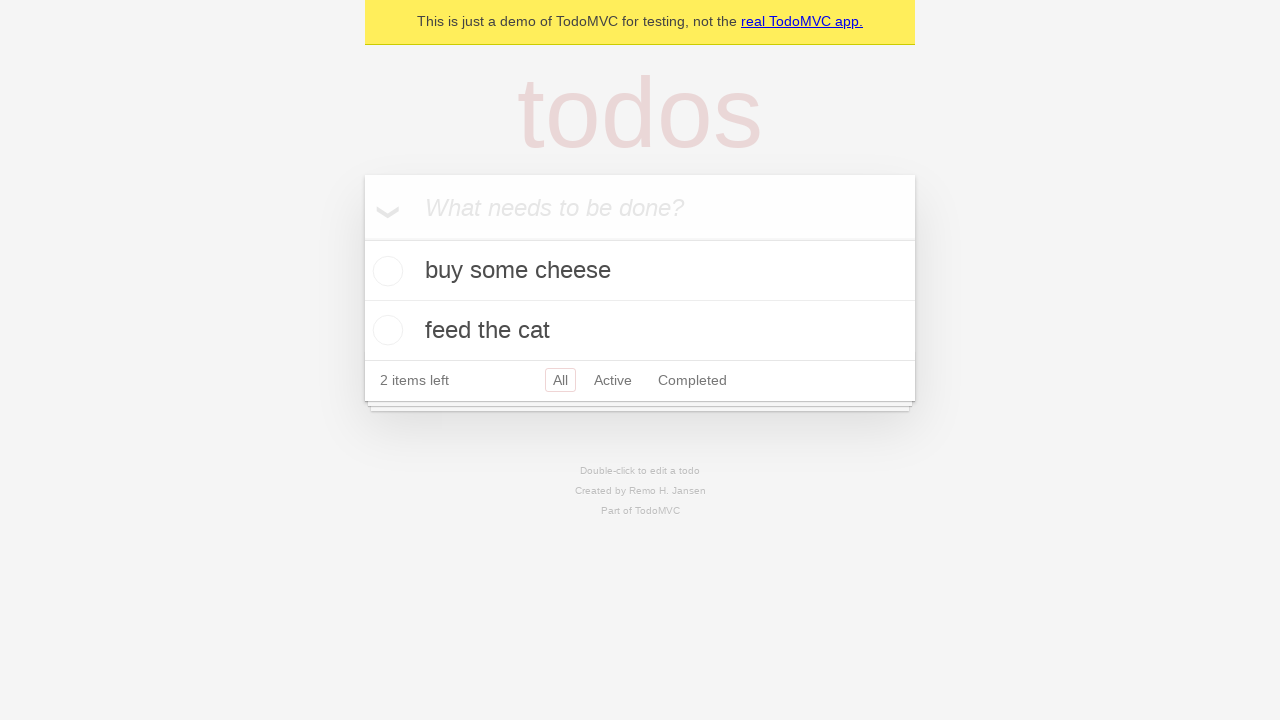

Filled todo input with 'book a doctors appointment' on internal:attr=[placeholder="What needs to be done?"i]
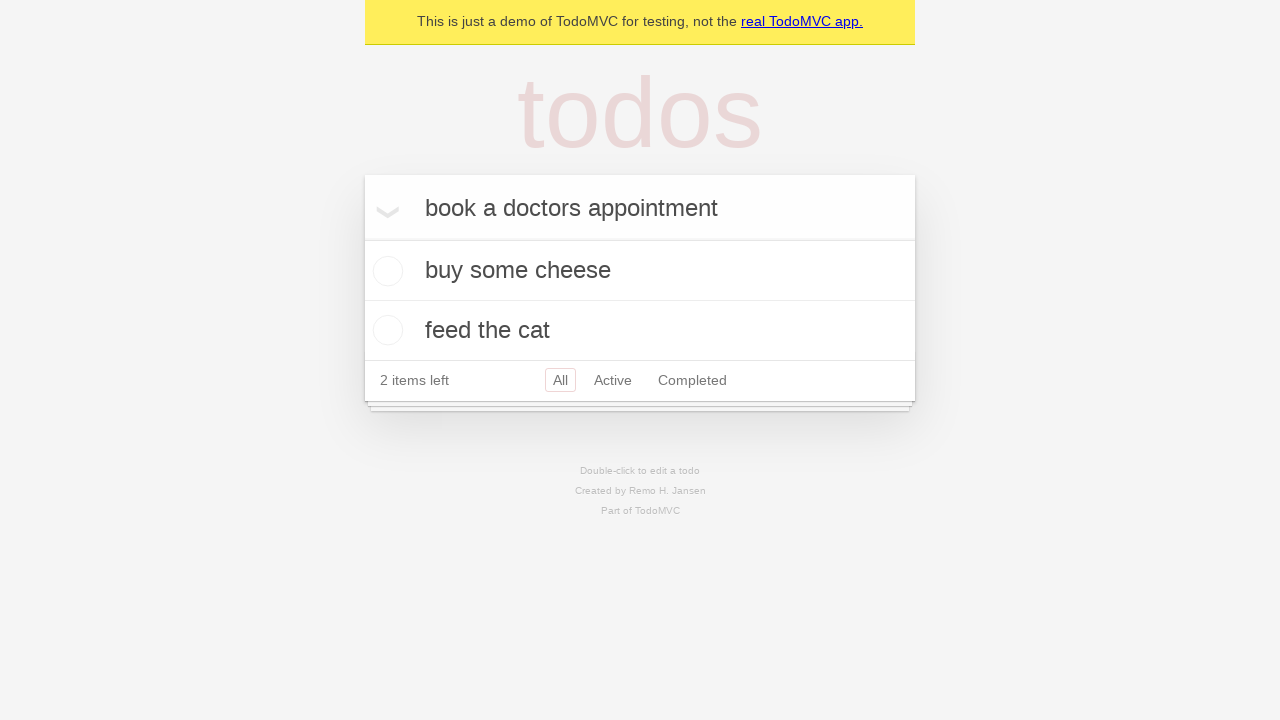

Pressed Enter to create third todo on internal:attr=[placeholder="What needs to be done?"i]
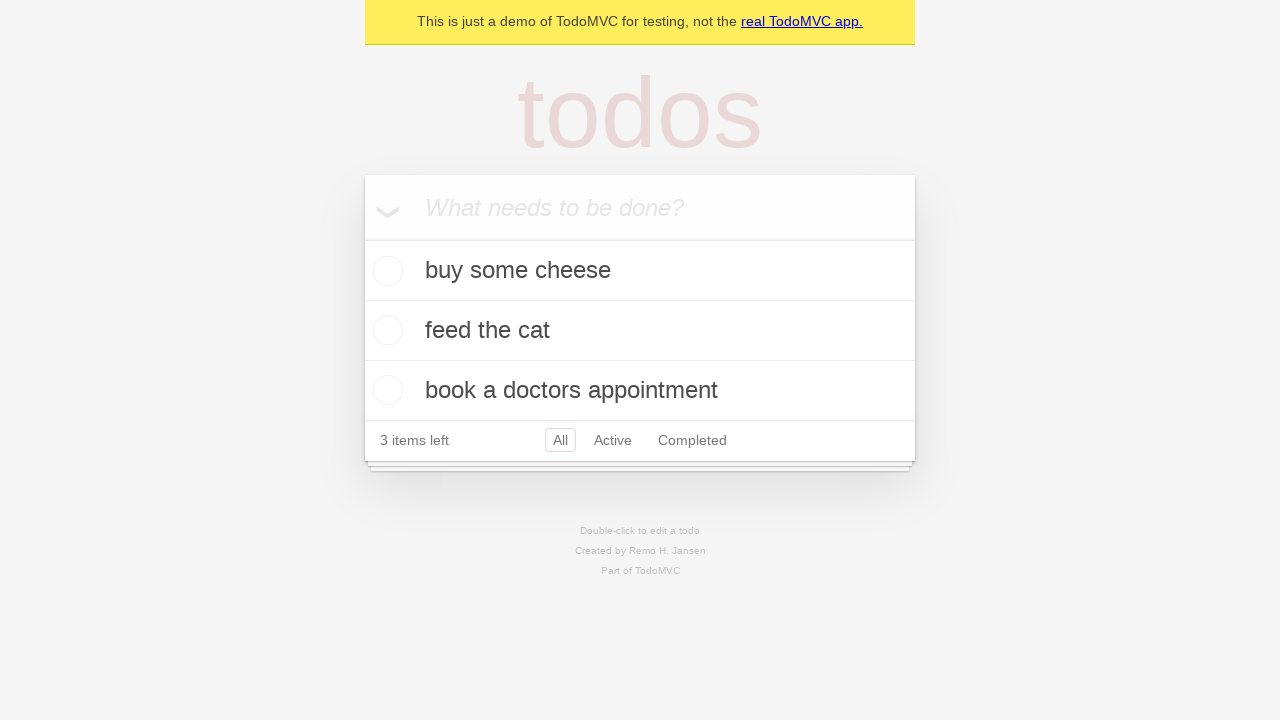

Clicked 'Mark all as complete' checkbox at (362, 238) on internal:label="Mark all as complete"i
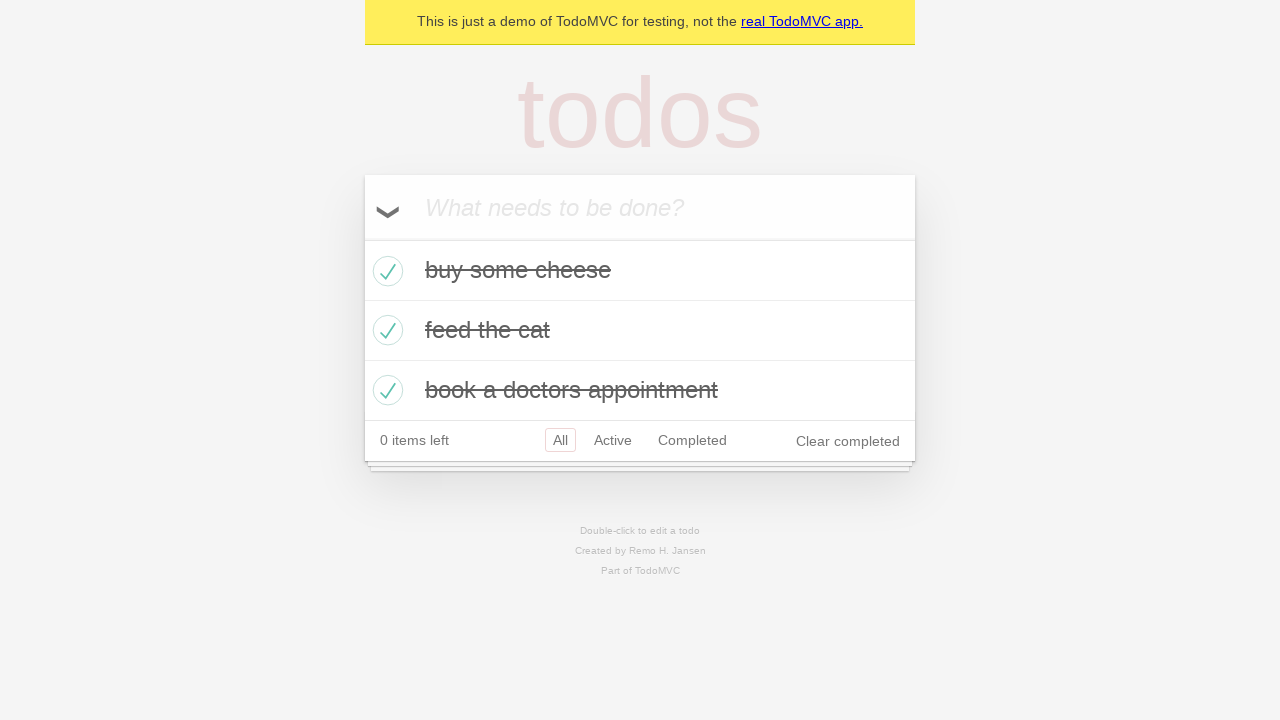

Verified all todos are marked as completed
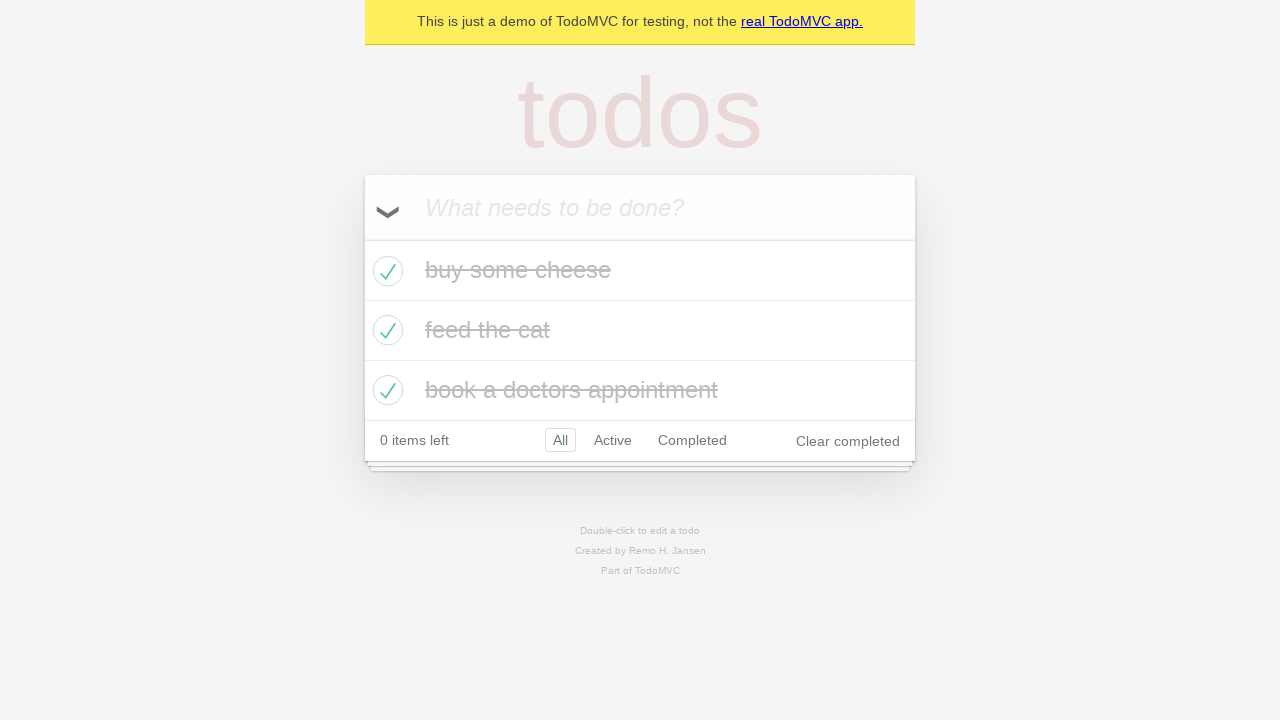

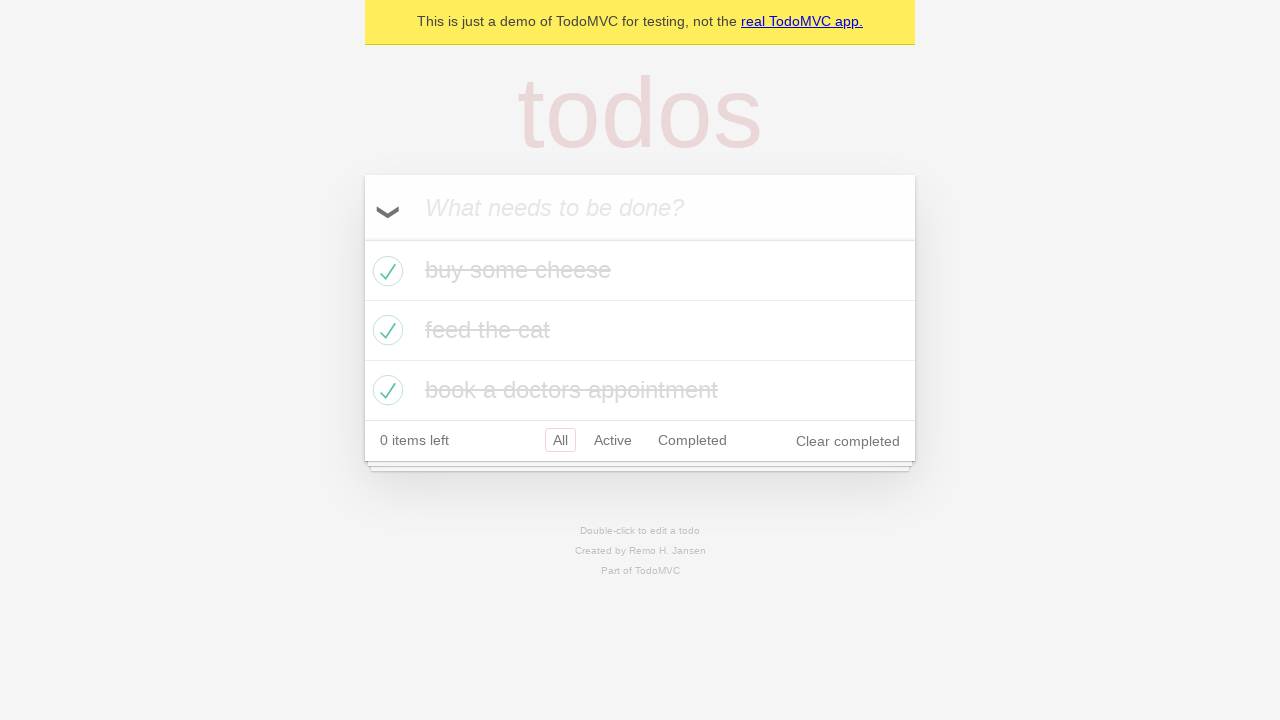